Tests dynamic content loading using implicit wait by clicking a button and verifying loaded content

Starting URL: https://the-internet.herokuapp.com/dynamic_loading/2

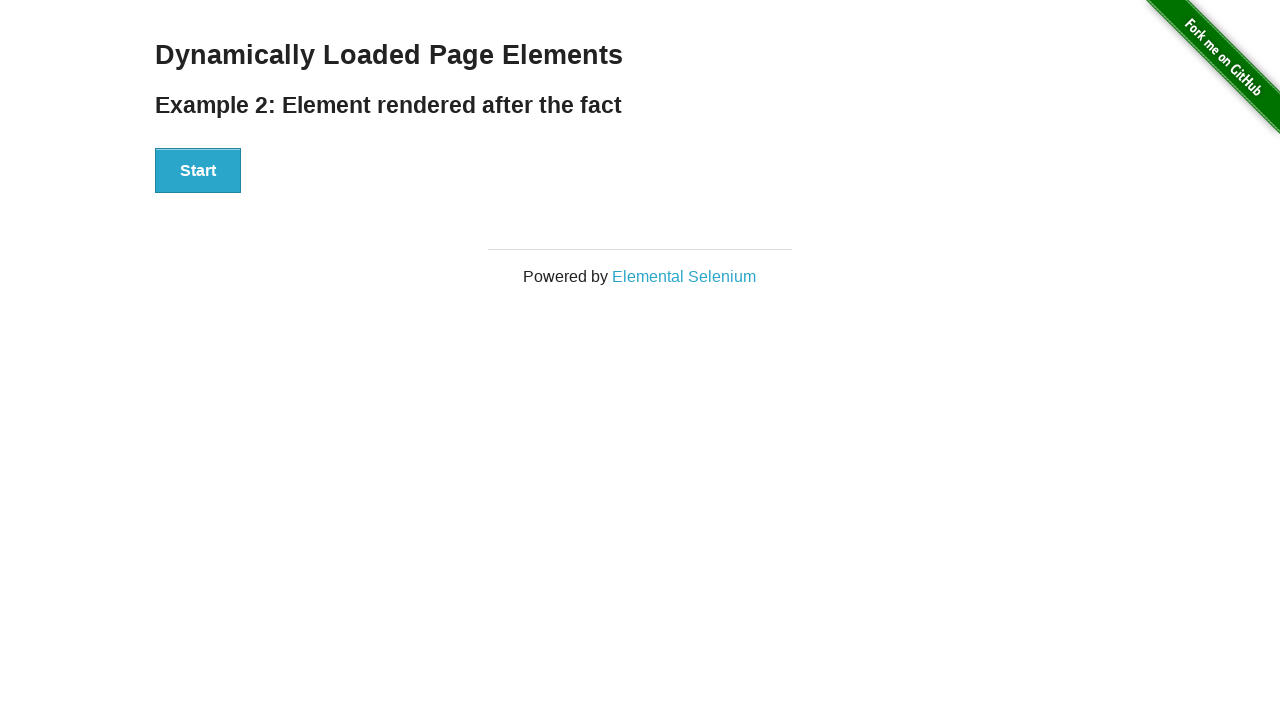

Clicked start button to trigger dynamic content loading at (198, 171) on button
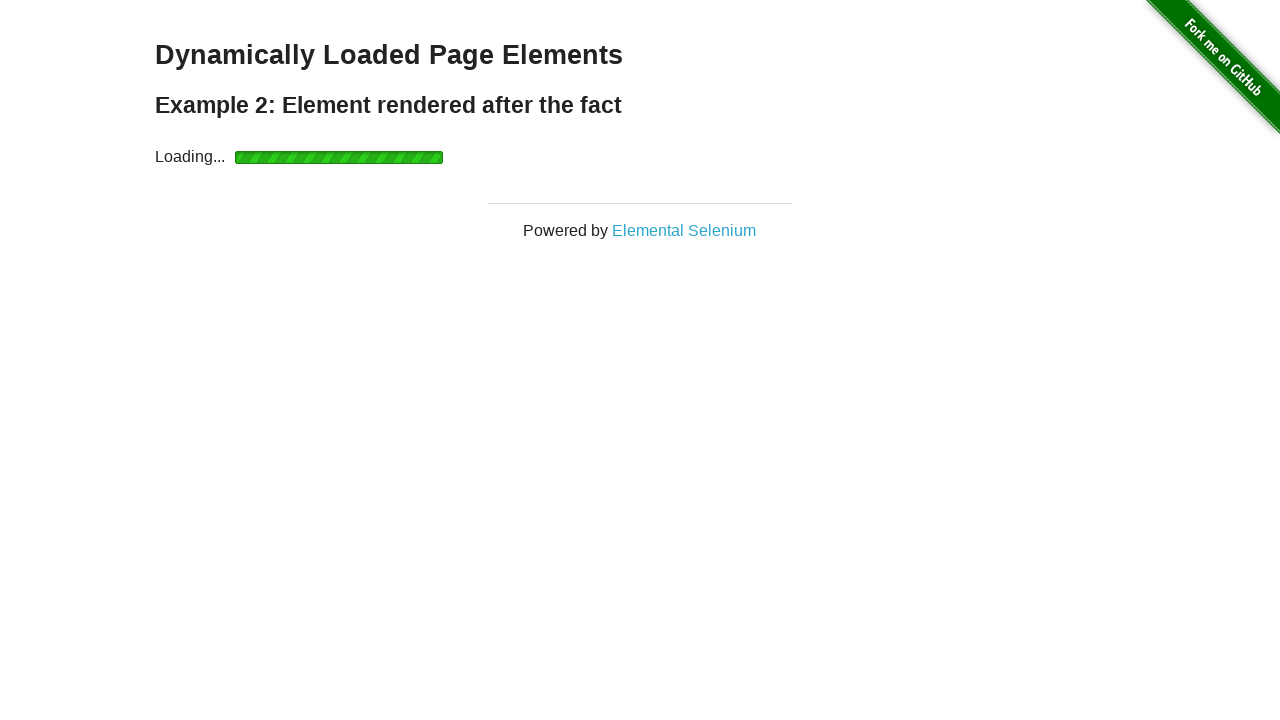

Waited for finish element to appear (implicit wait completed)
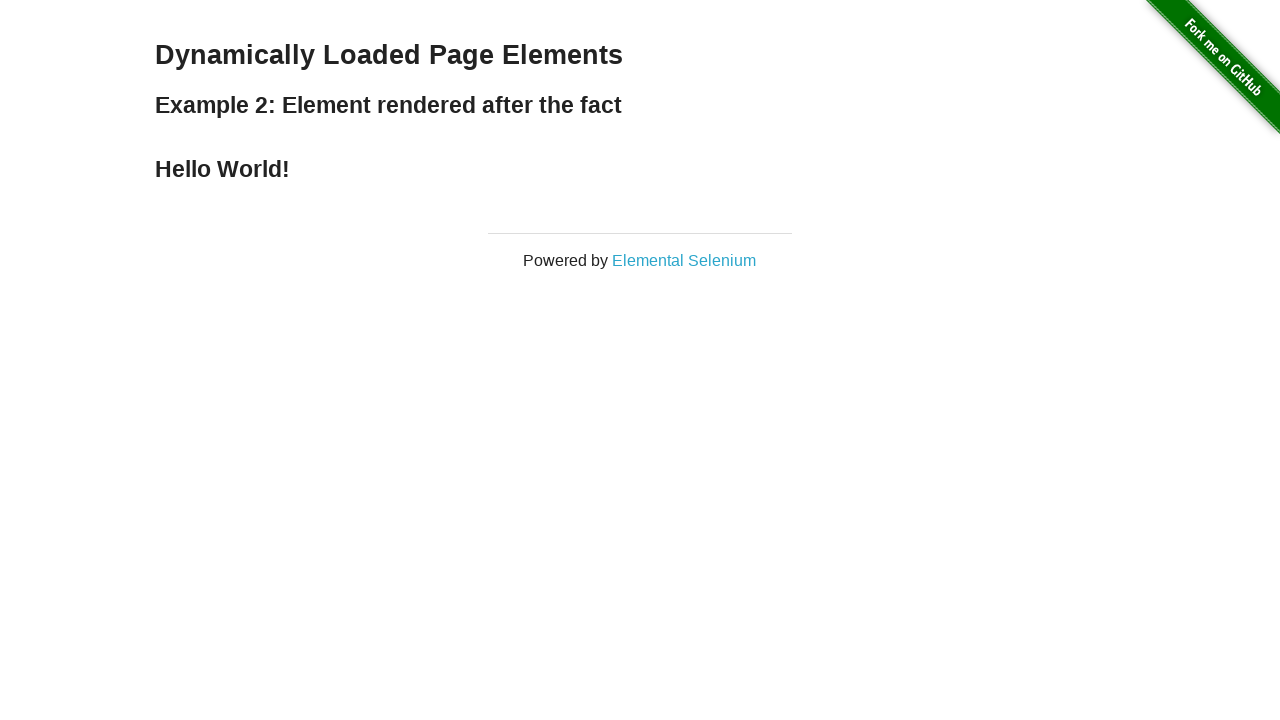

Retrieved finish element text: Hello World!
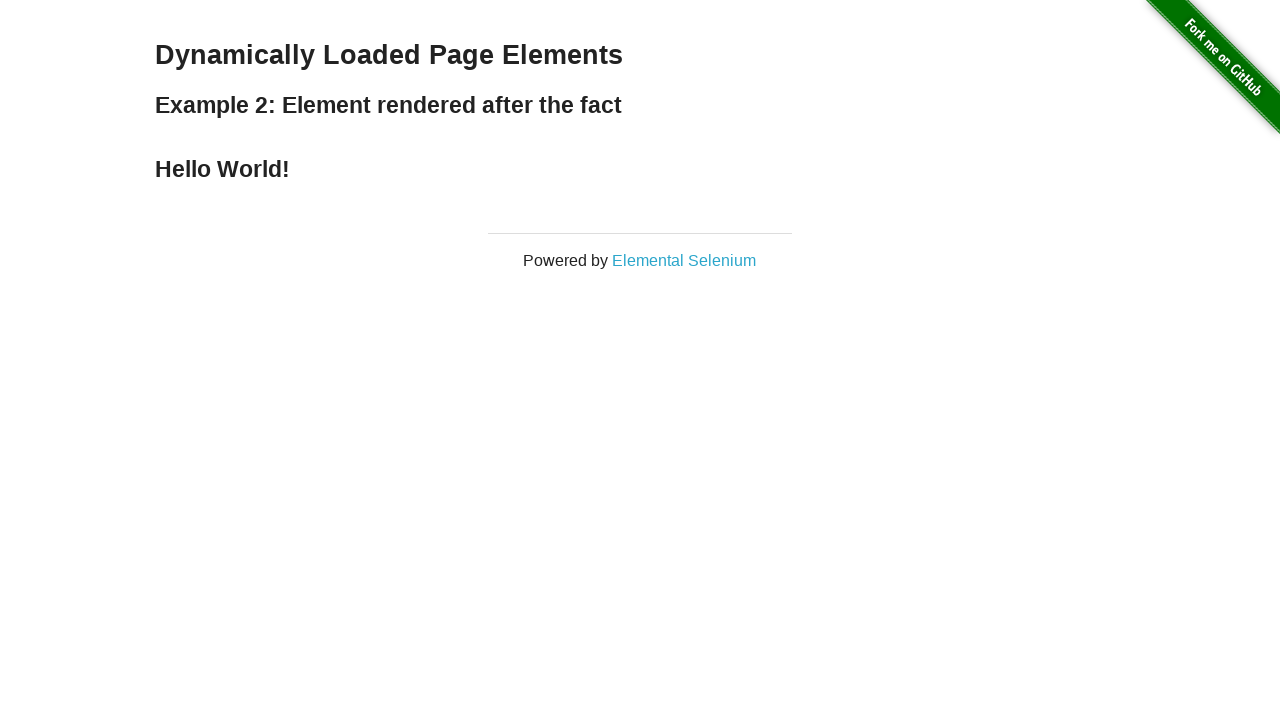

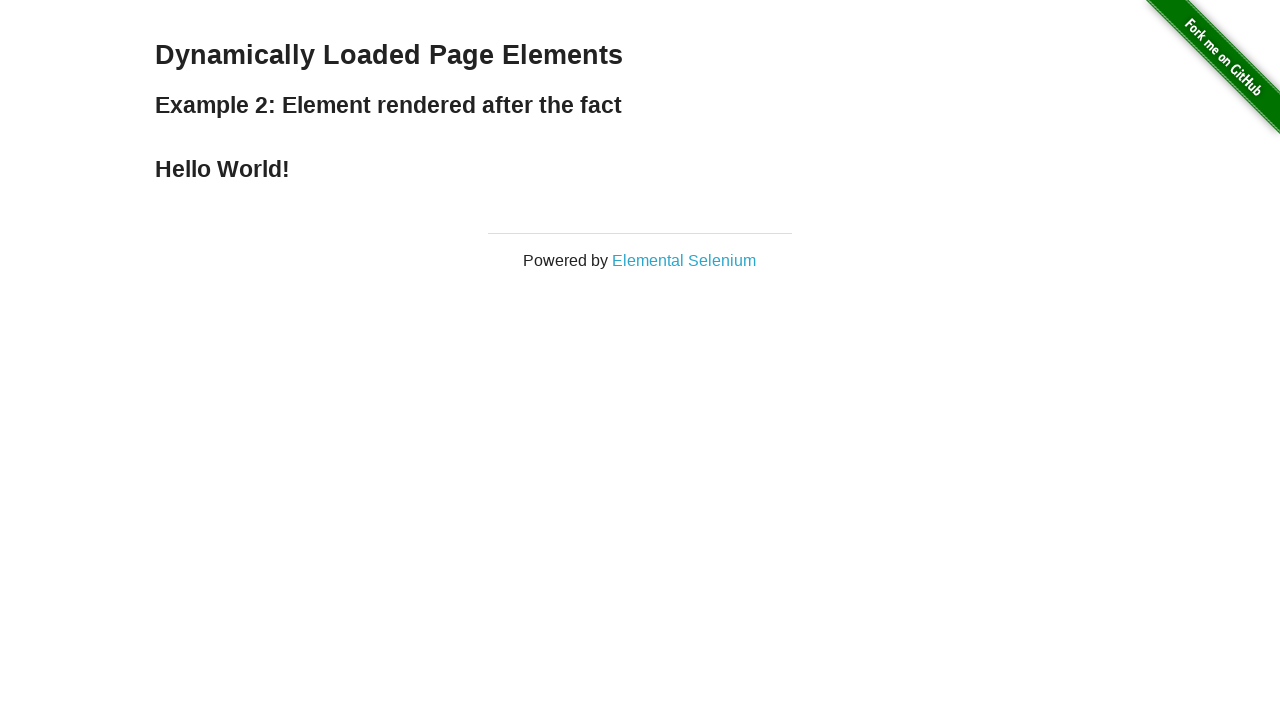